Tests clicking a link with dynamically calculated text (based on pi^e calculation), then fills out a multi-field form with personal information (first name, last name, city, country) and submits it.

Starting URL: http://suninjuly.github.io/find_link_text

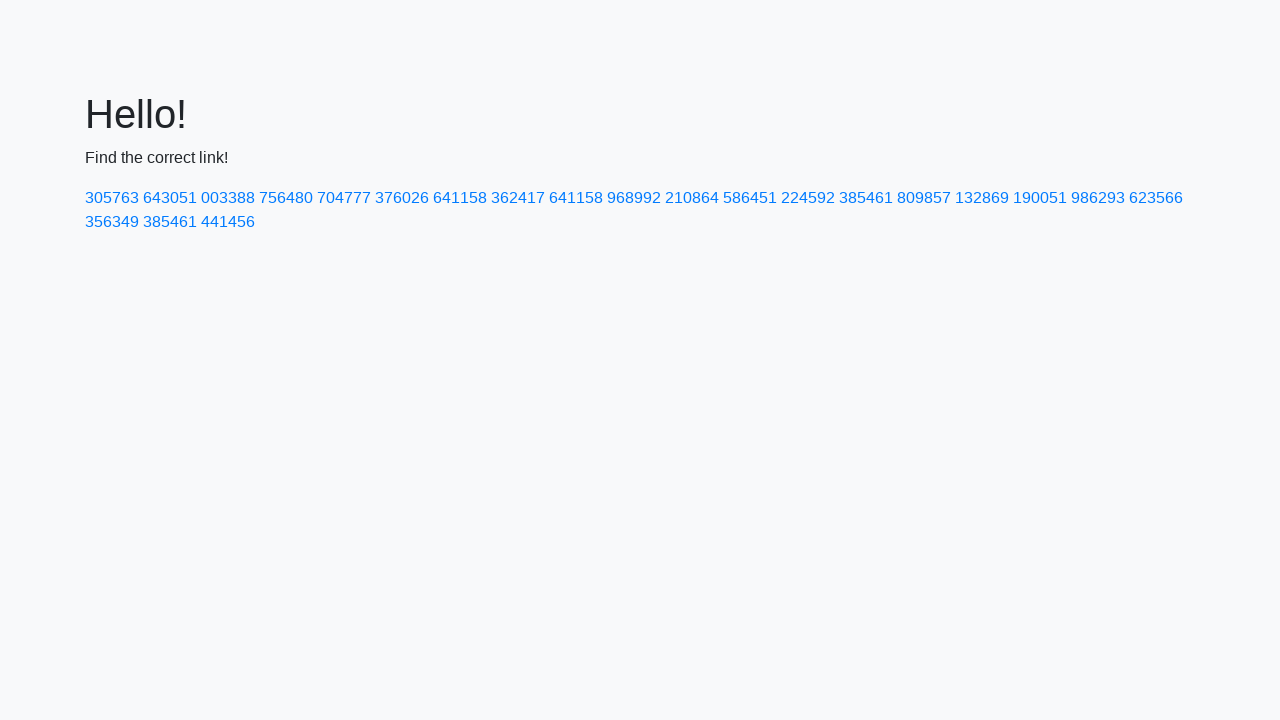

Clicked link with dynamically calculated text '224592' at (808, 198) on a:text-is('224592')
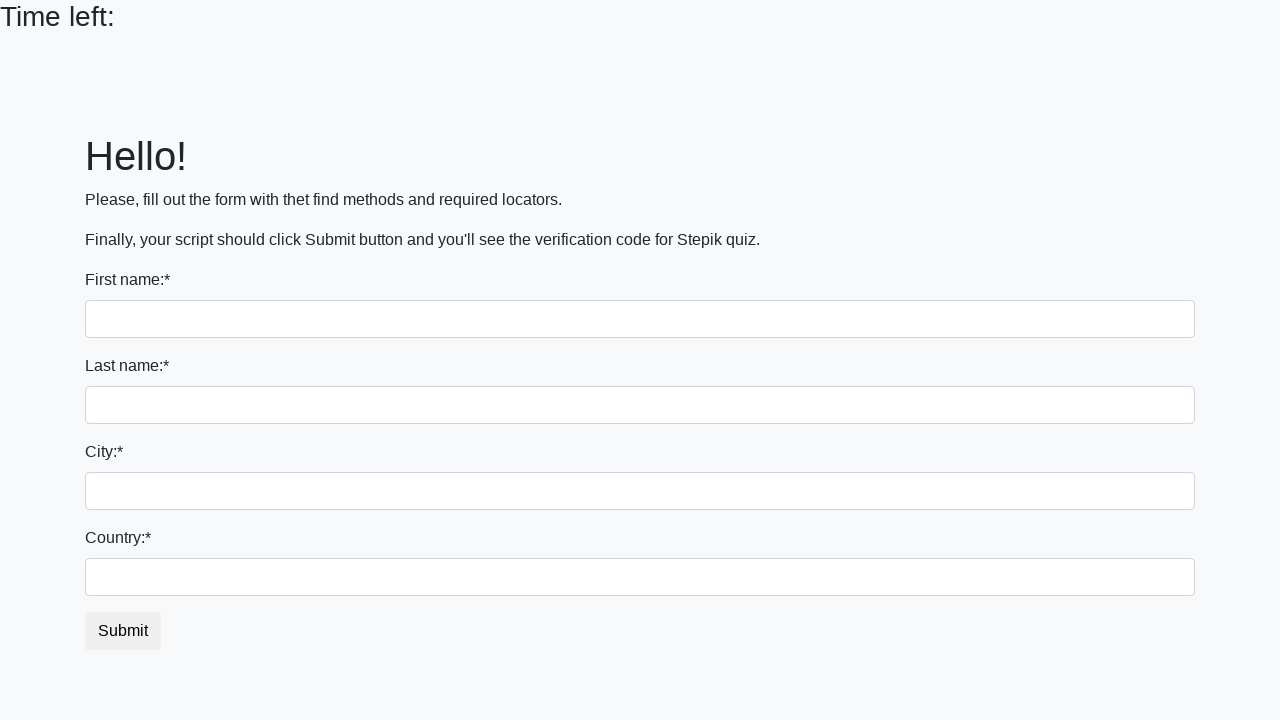

Filled first name field with 'Ivan' on input
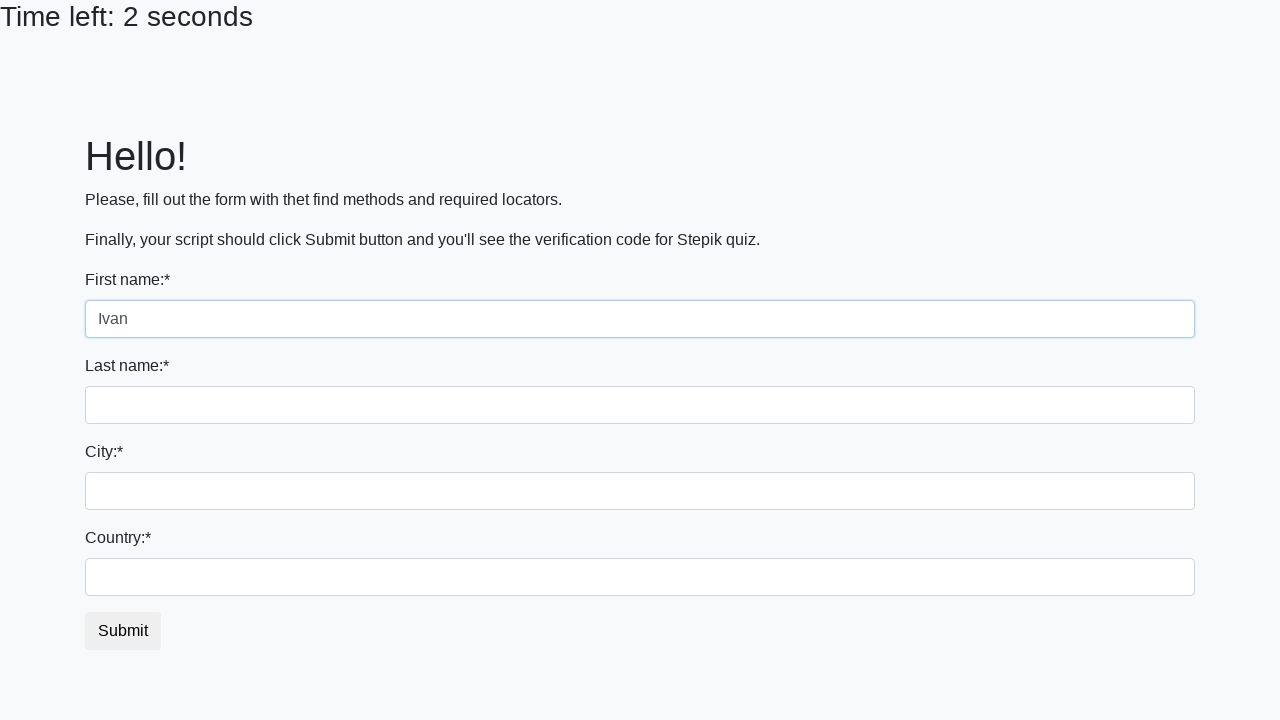

Filled last name field with 'Petrov' on input[name='last_name']
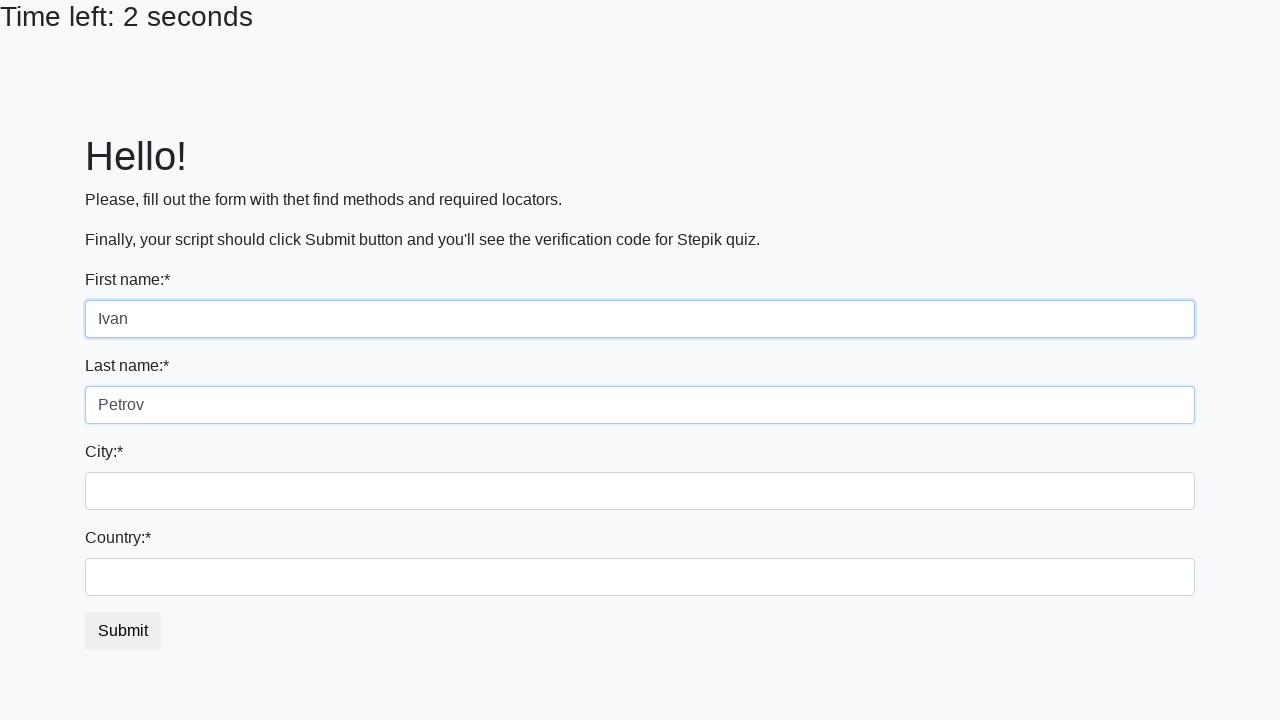

Filled city field with 'Smolensk' on .city
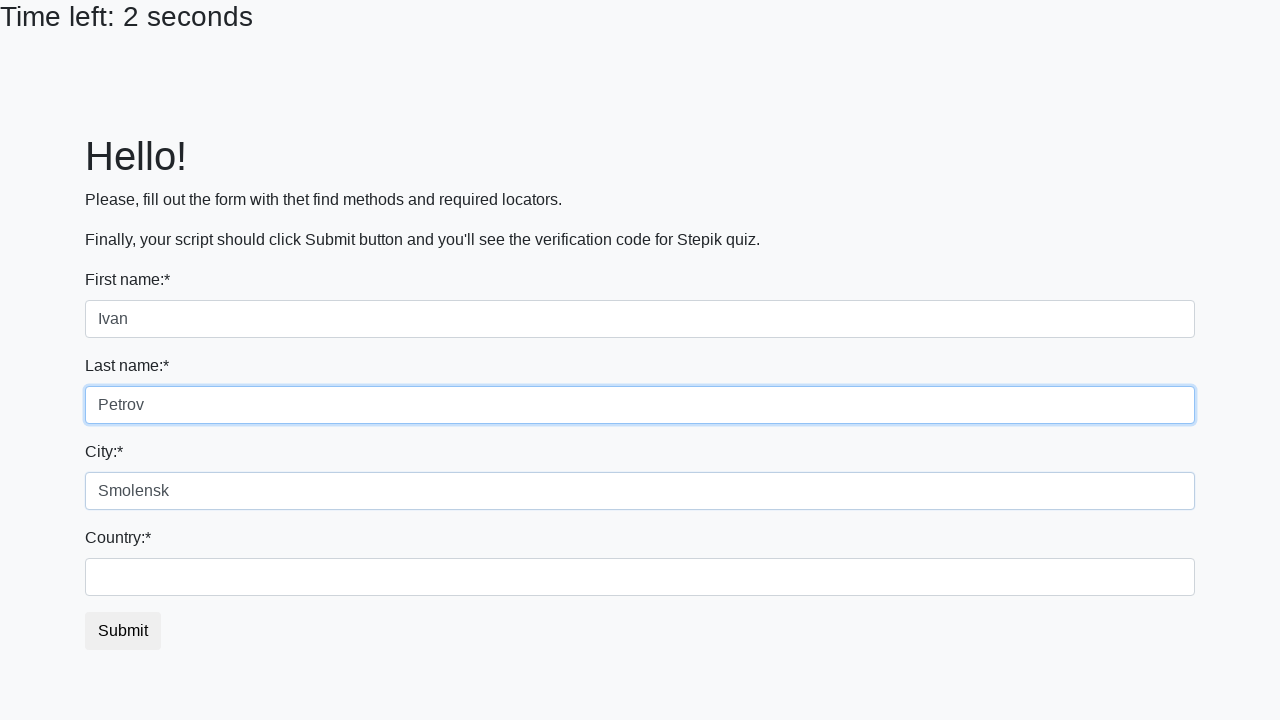

Filled country field with 'Russia' on #country
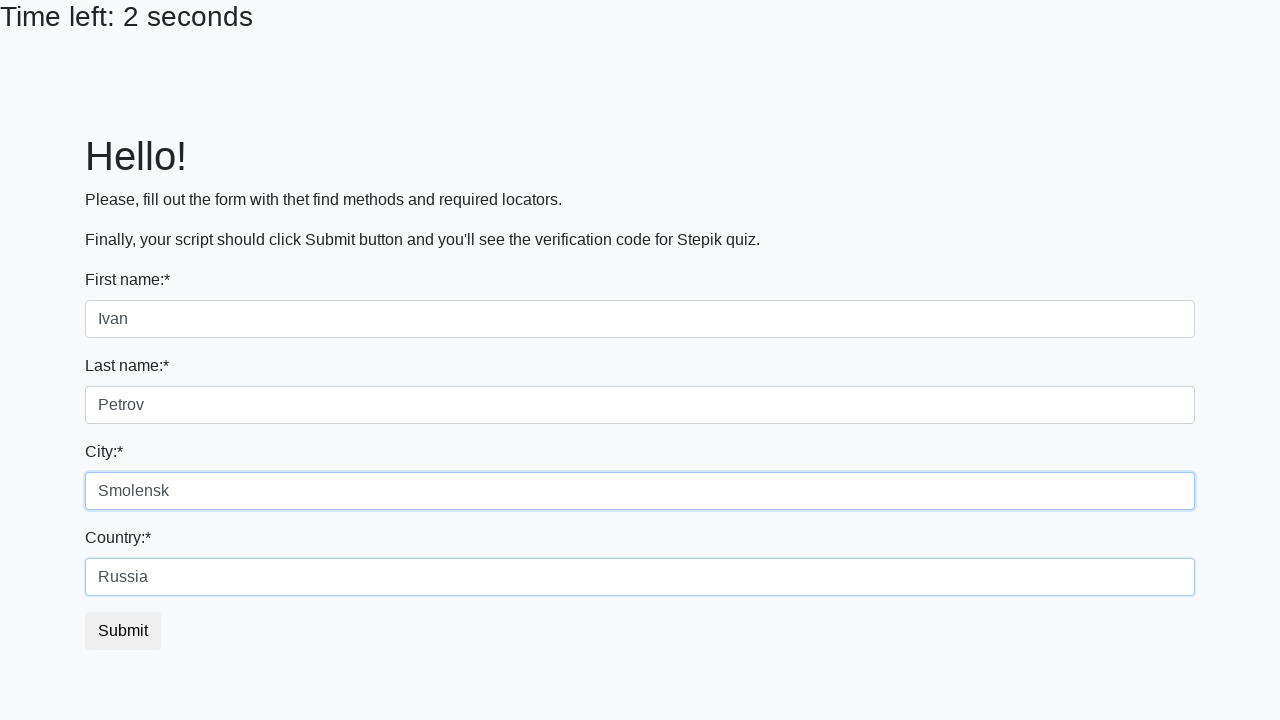

Clicked submit button to submit the form at (123, 631) on button.btn
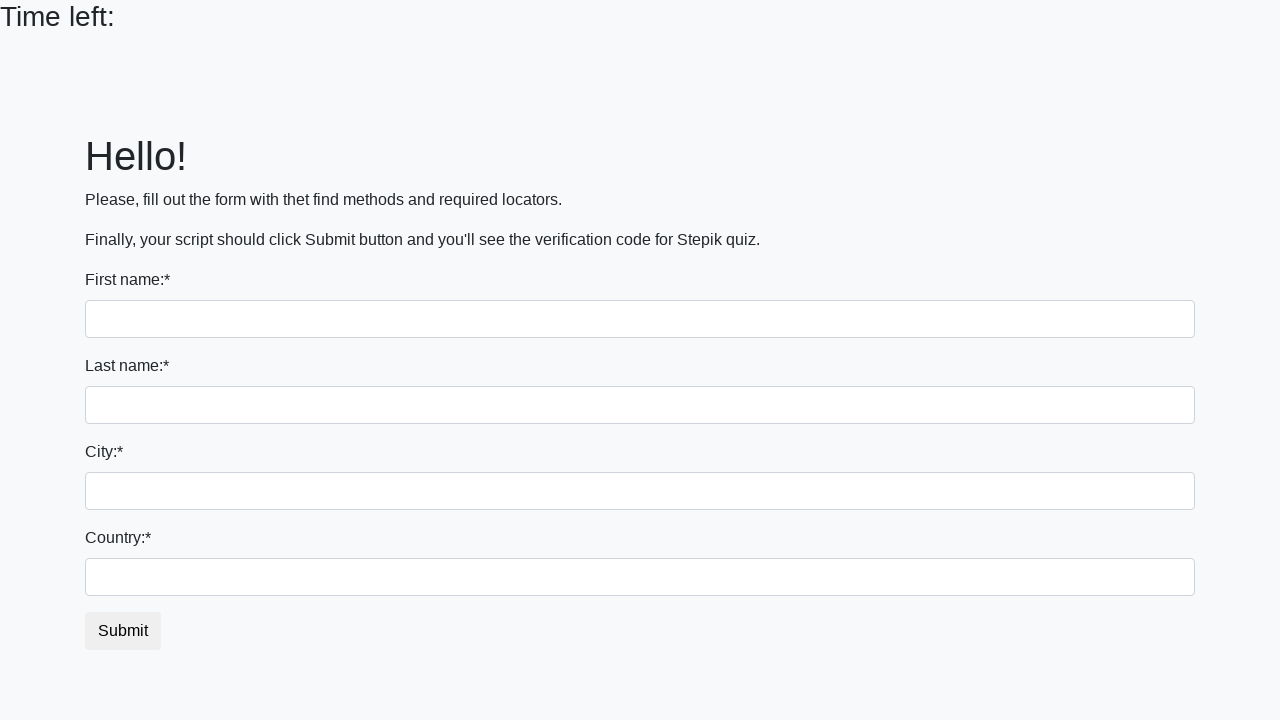

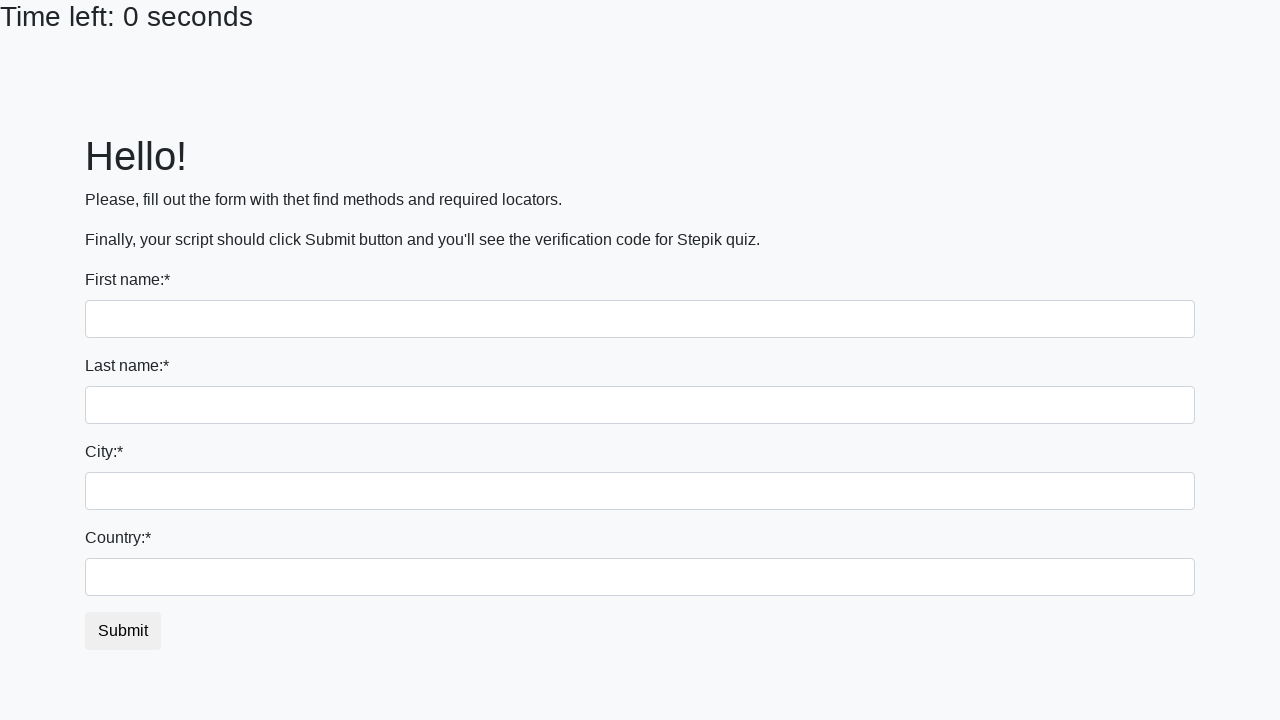